Tests navigation by clicking on the Contact Us button/link on the Qubika homepage.

Starting URL: https://qubika.com/

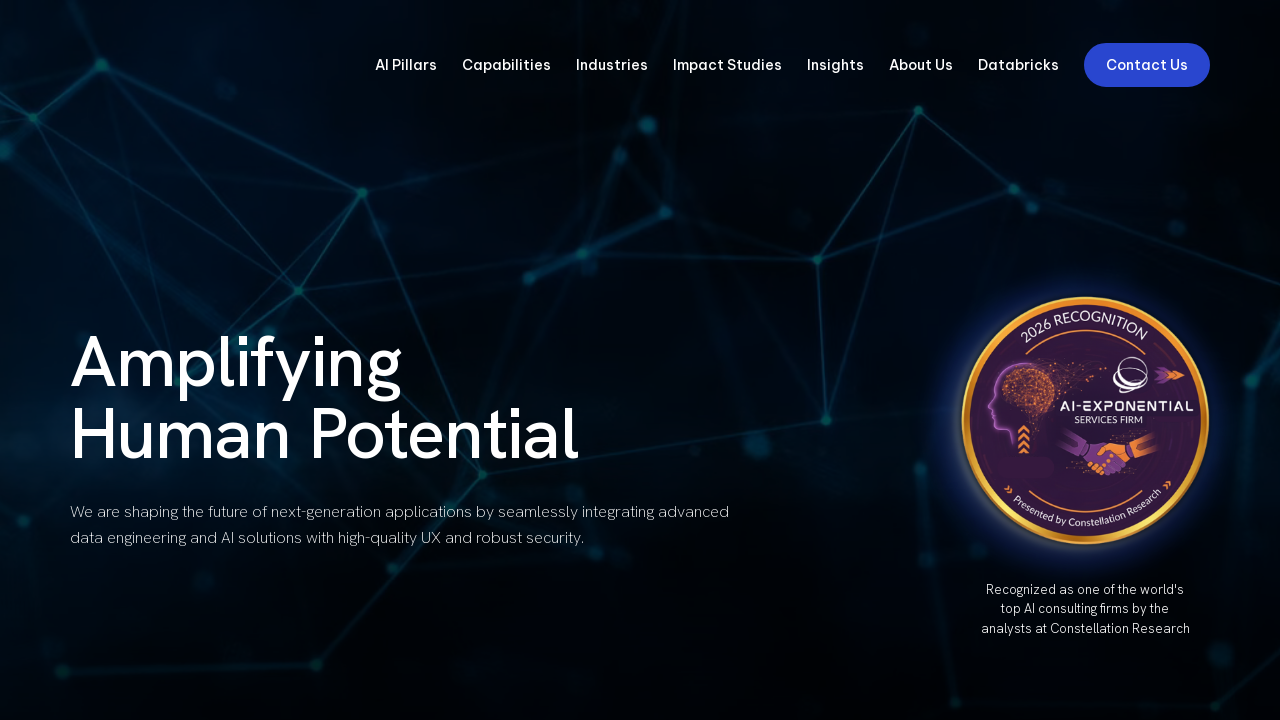

Clicked on Contact Us button/link on Qubika homepage at (1147, 65) on text=Contact Us
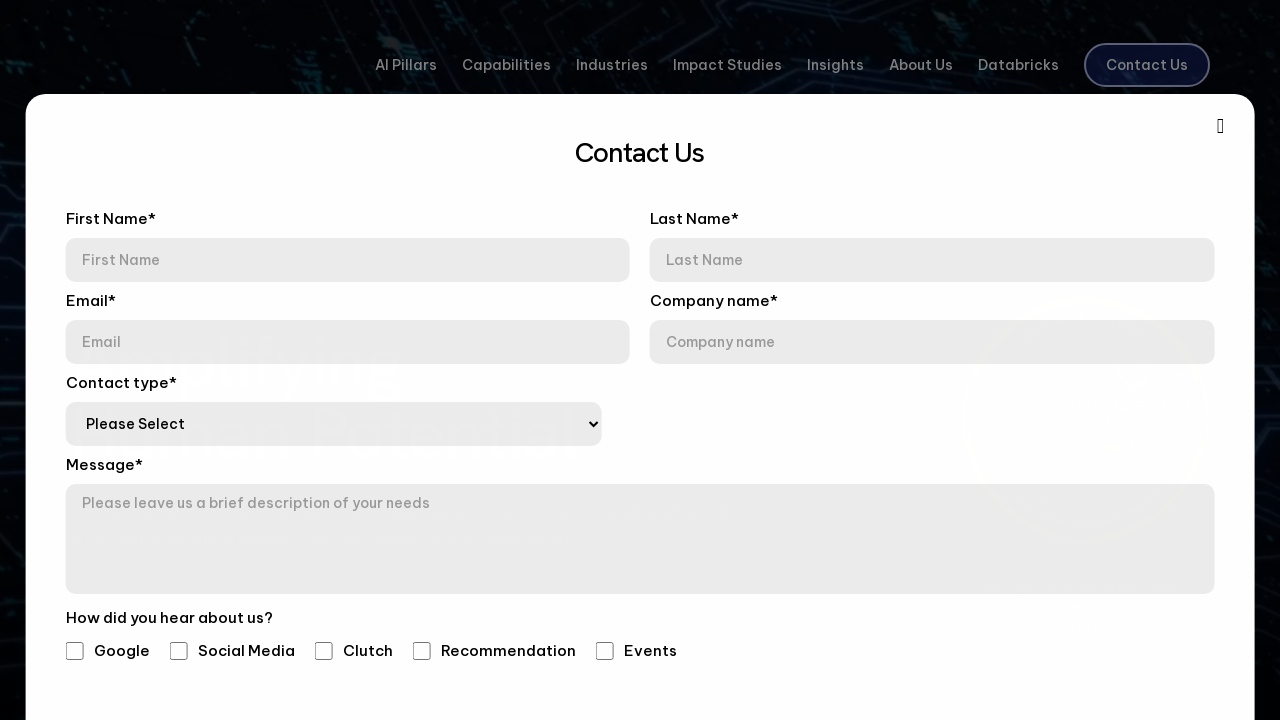

Waited for page navigation to complete (networkidle)
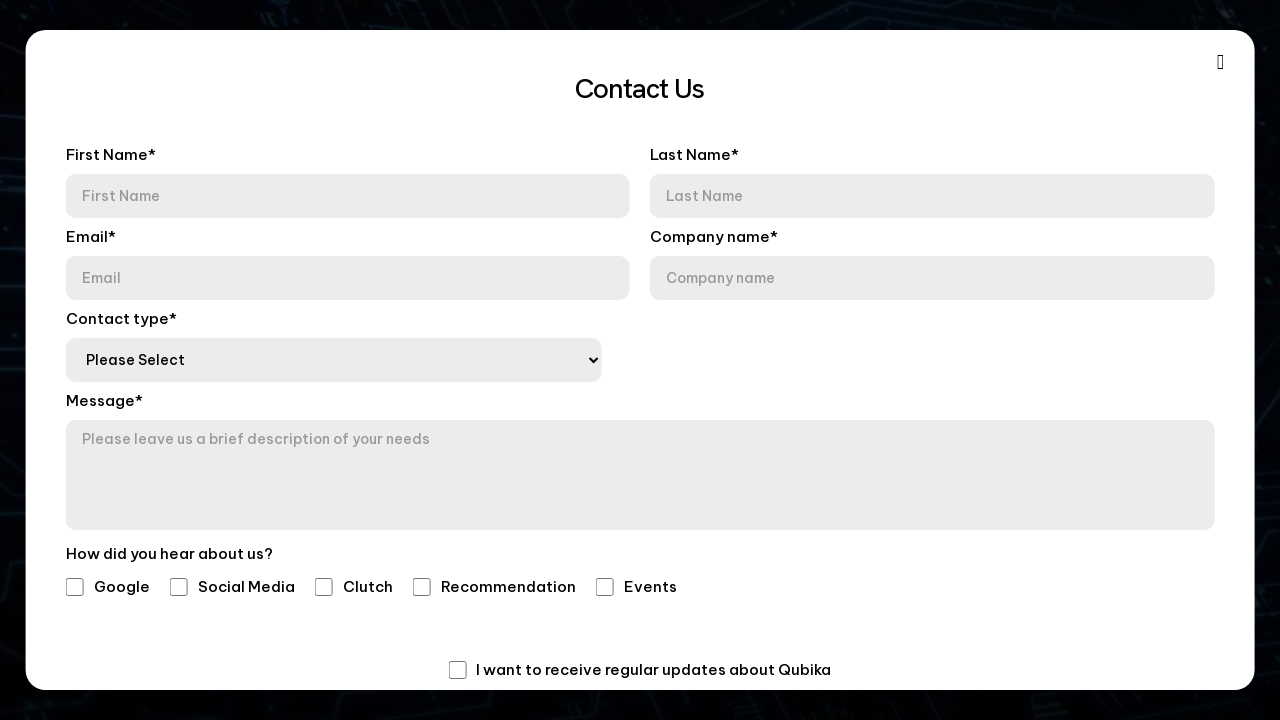

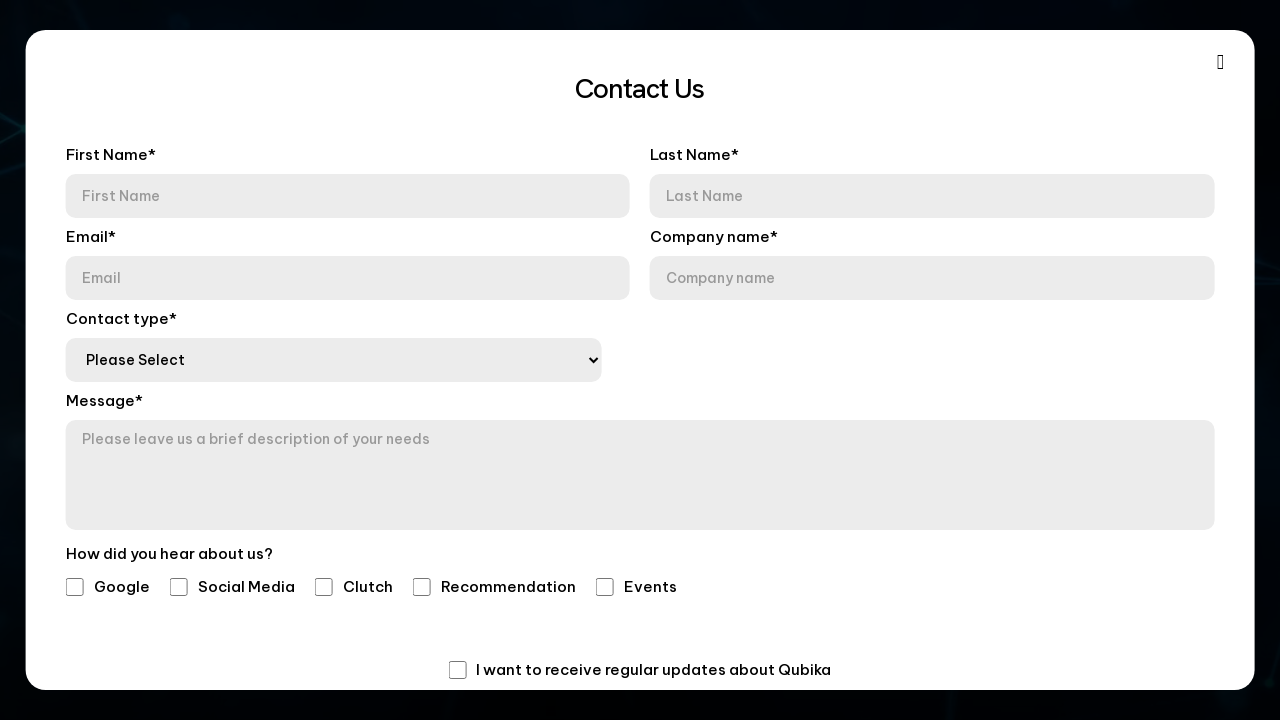